Tests the search functionality on New Times Rwanda website by navigating through search result pages and verifying that article elements are displayed correctly

Starting URL: https://www.newtimes.co.rw/search?query=technology

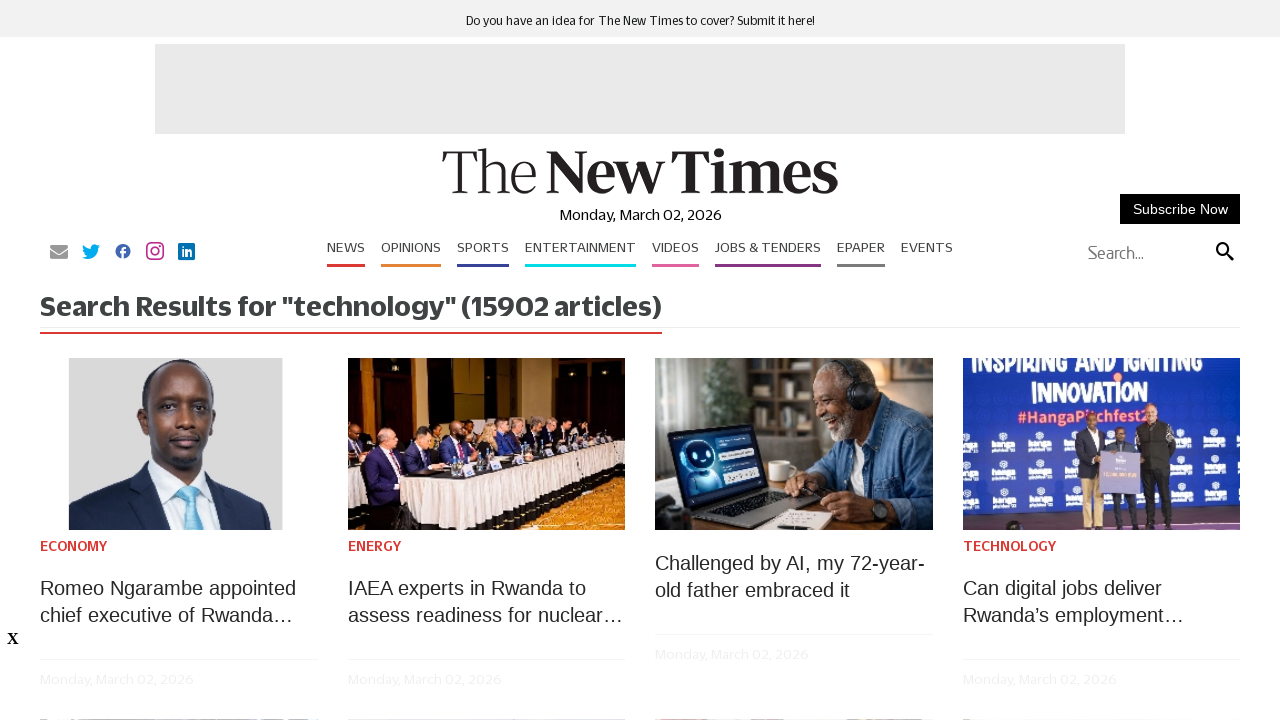

Search widget container loaded on initial search results page
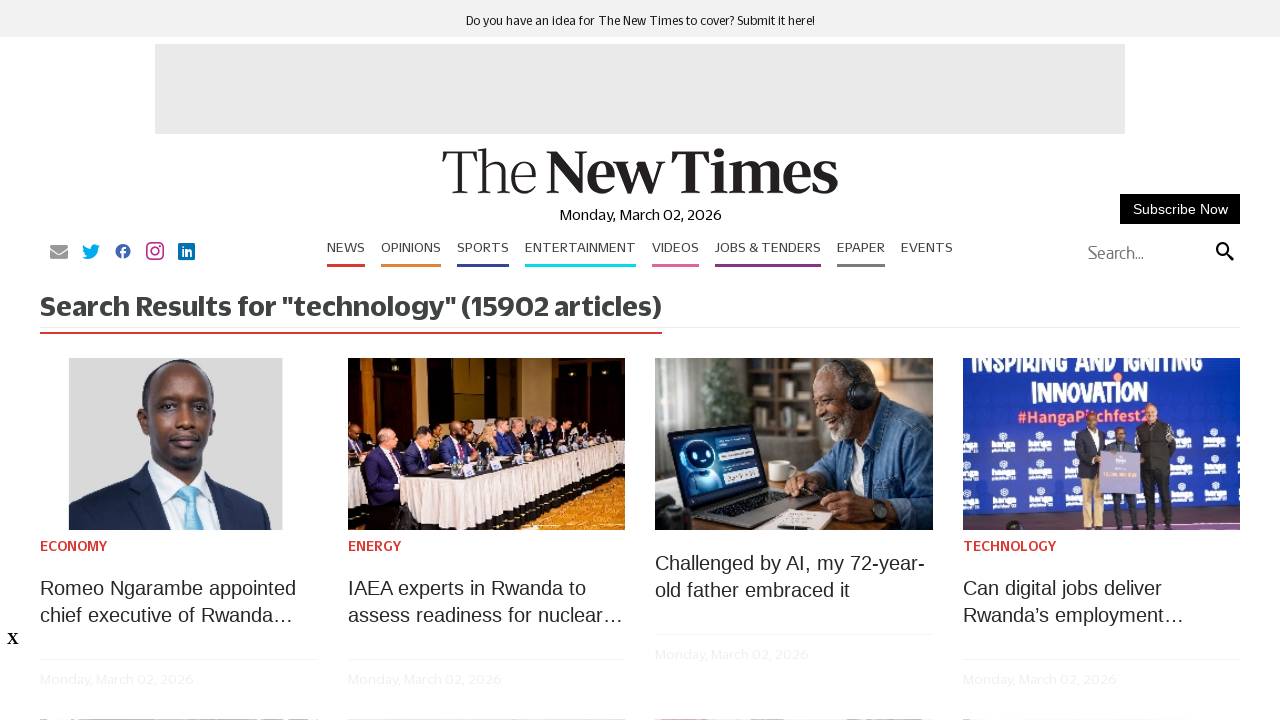

Article elements loaded on initial search results page
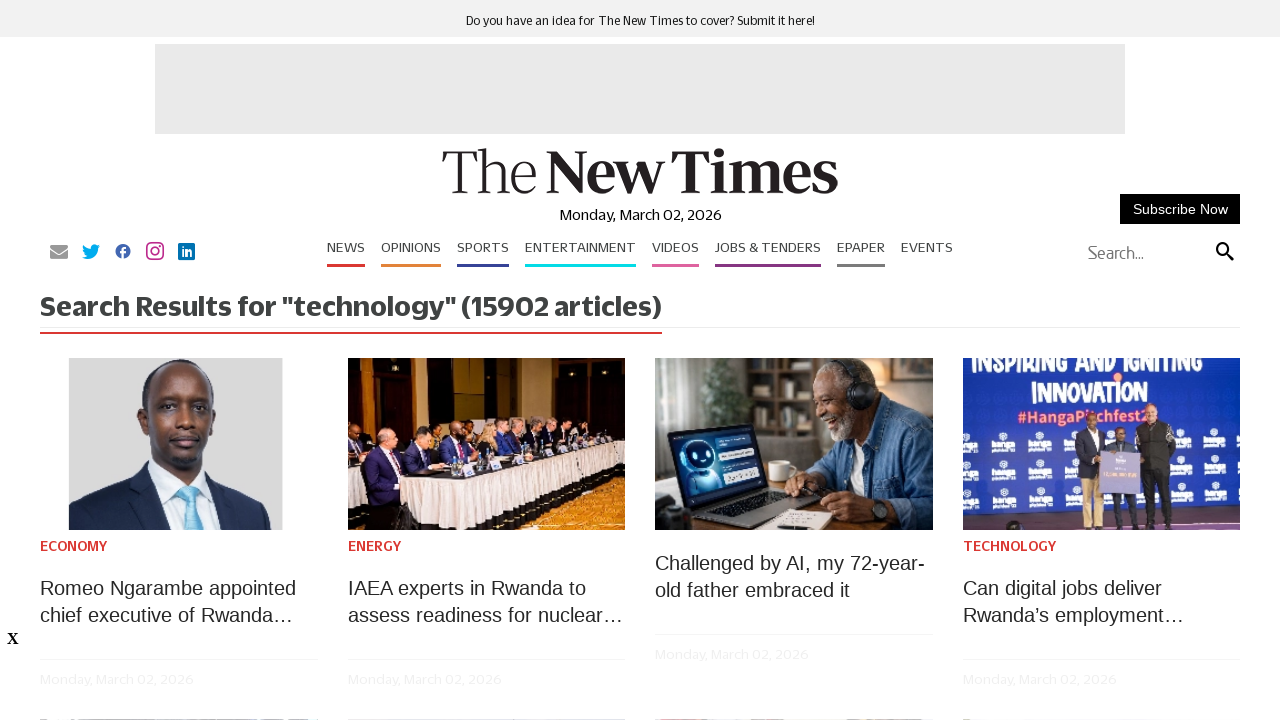

Navigated to page 2 of search results
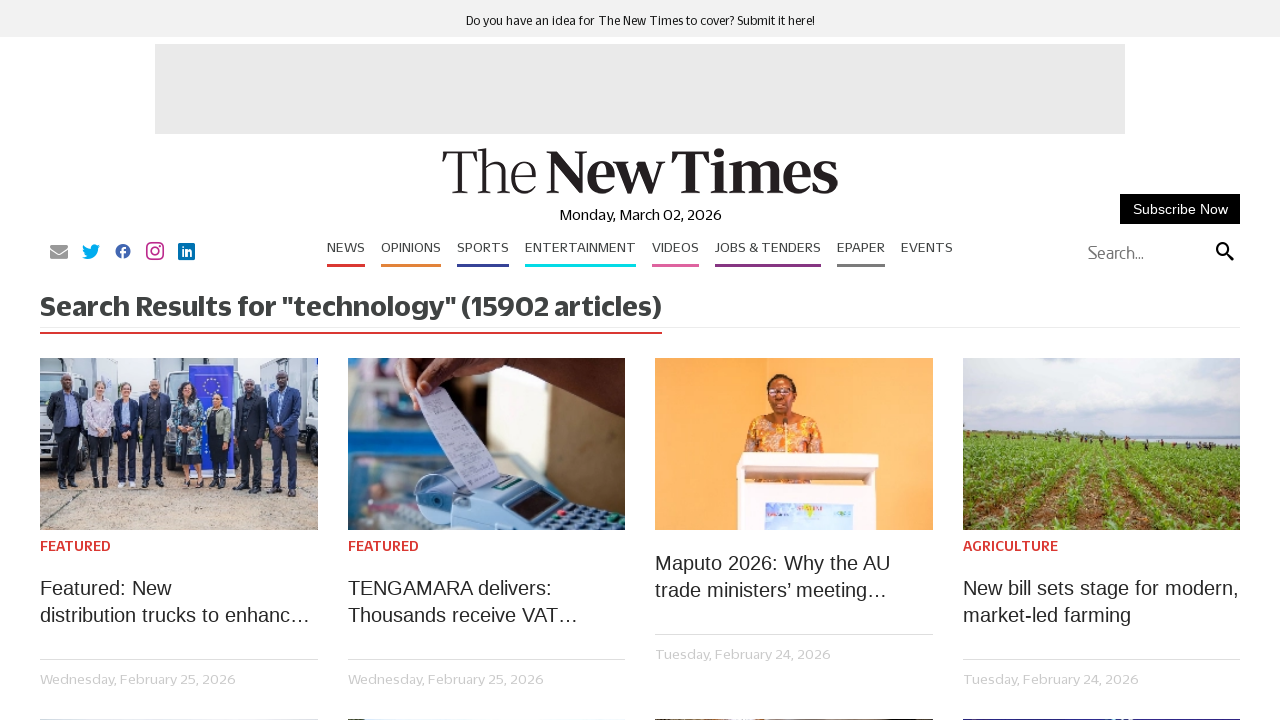

Search widget container loaded on page 2
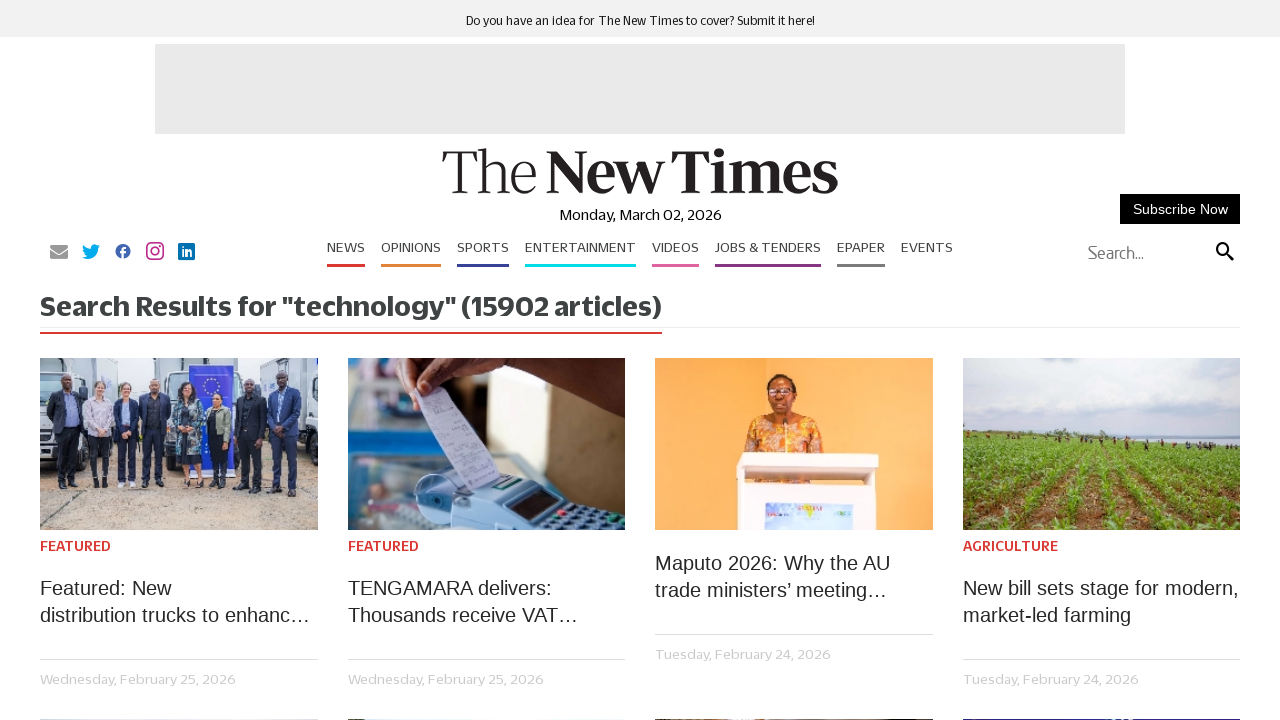

Article elements loaded on page 2
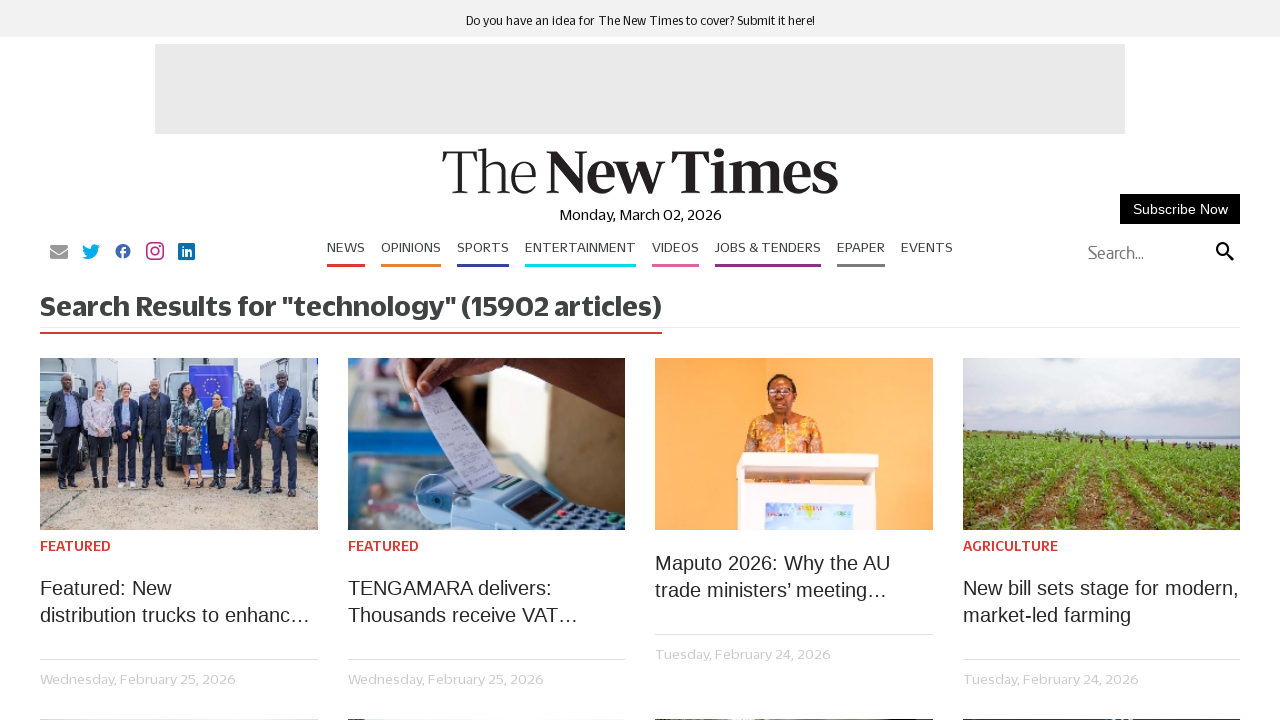

Navigated to page 3 of search results
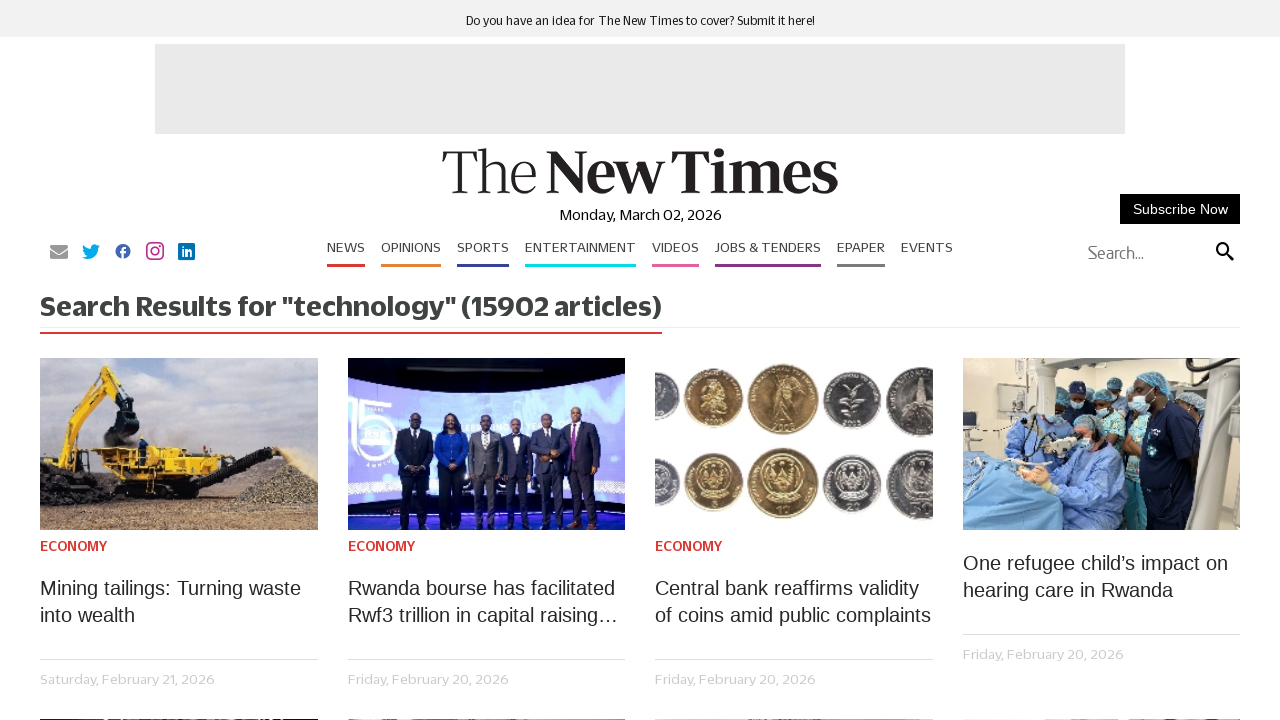

Search widget container loaded on page 3
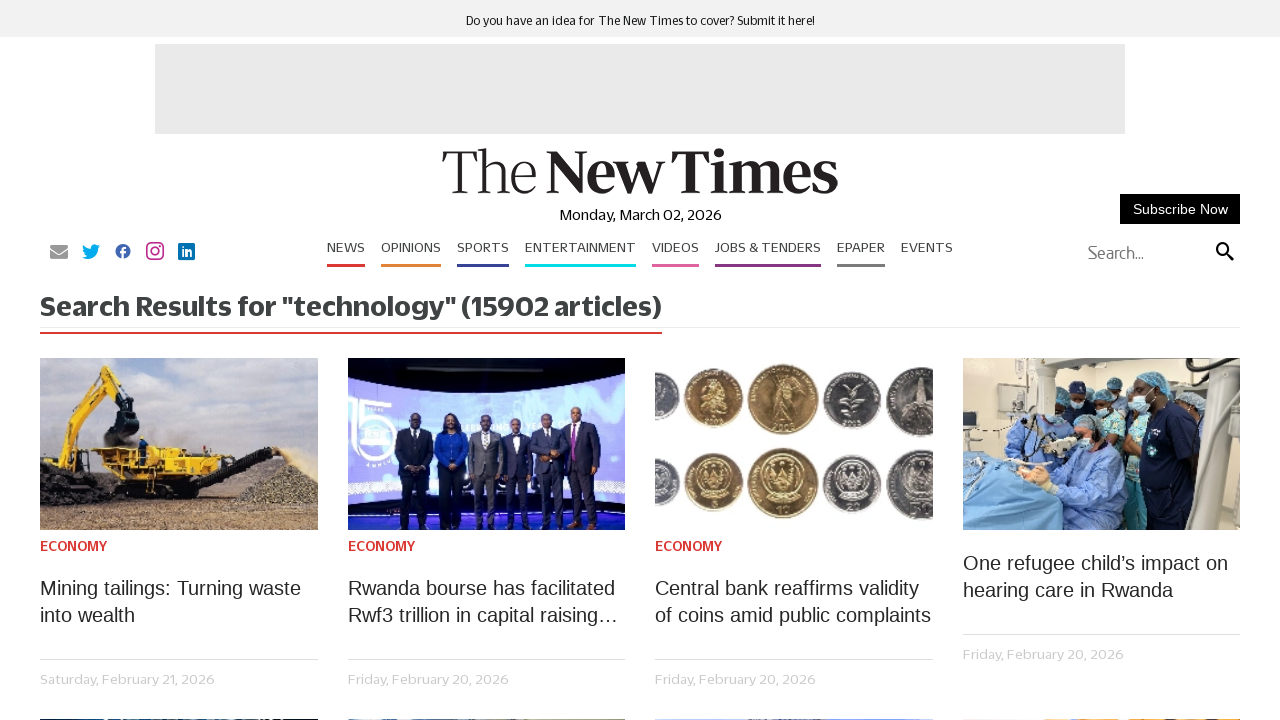

Article elements loaded on page 3
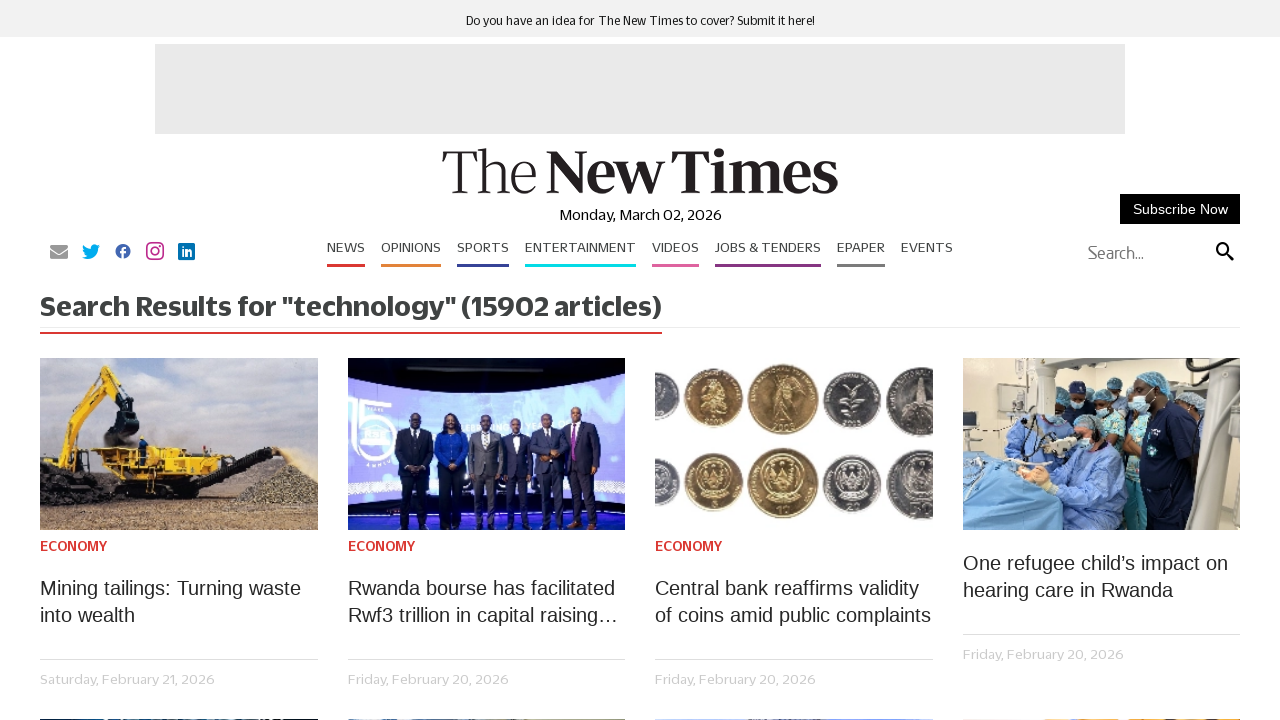

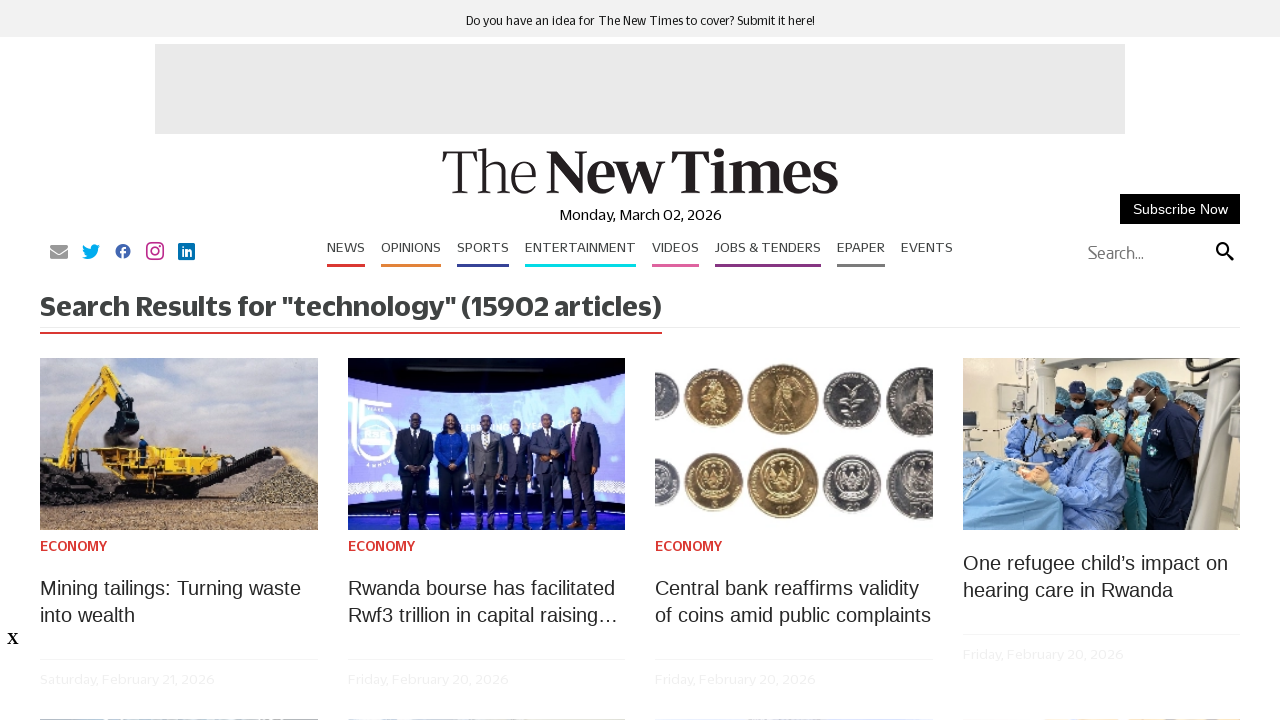